Tests the Drag & Drop Sliders functionality by navigating to the slider page and dragging a slider from value 15 to 95.

Starting URL: https://www.lambdatest.com/selenium-playground

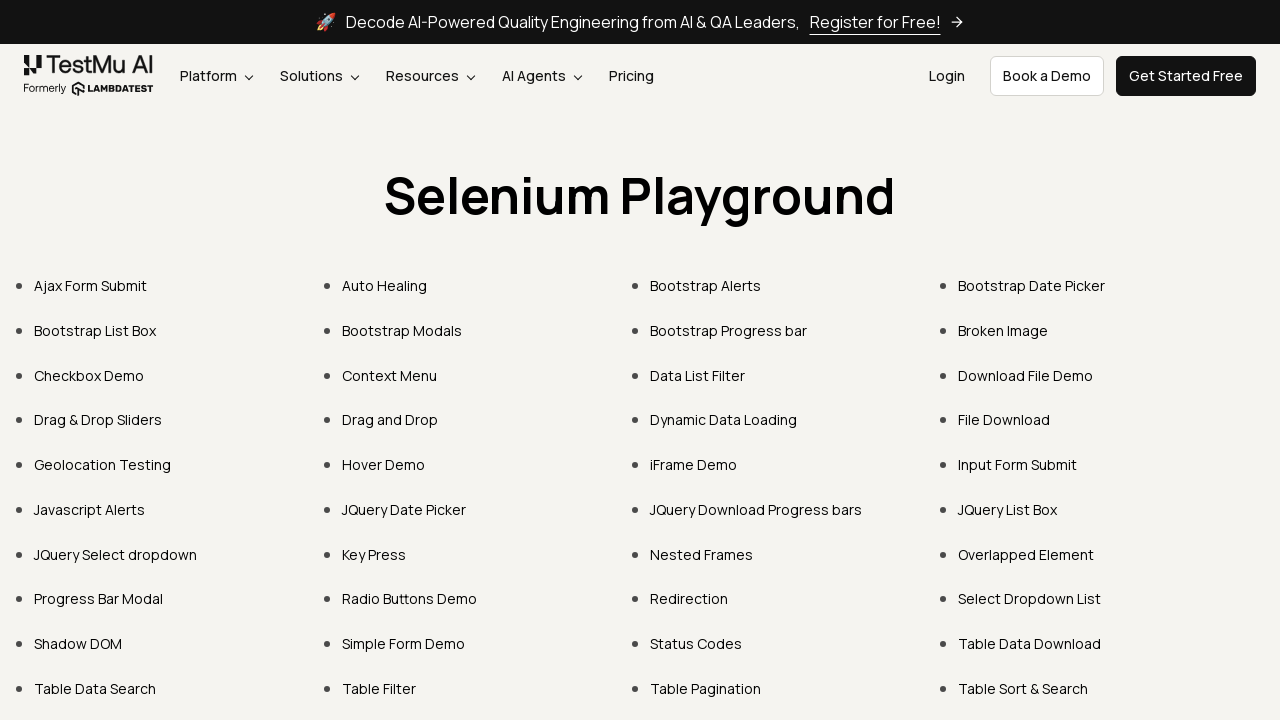

Waited for 'Drag & Drop Sliders' link to appear
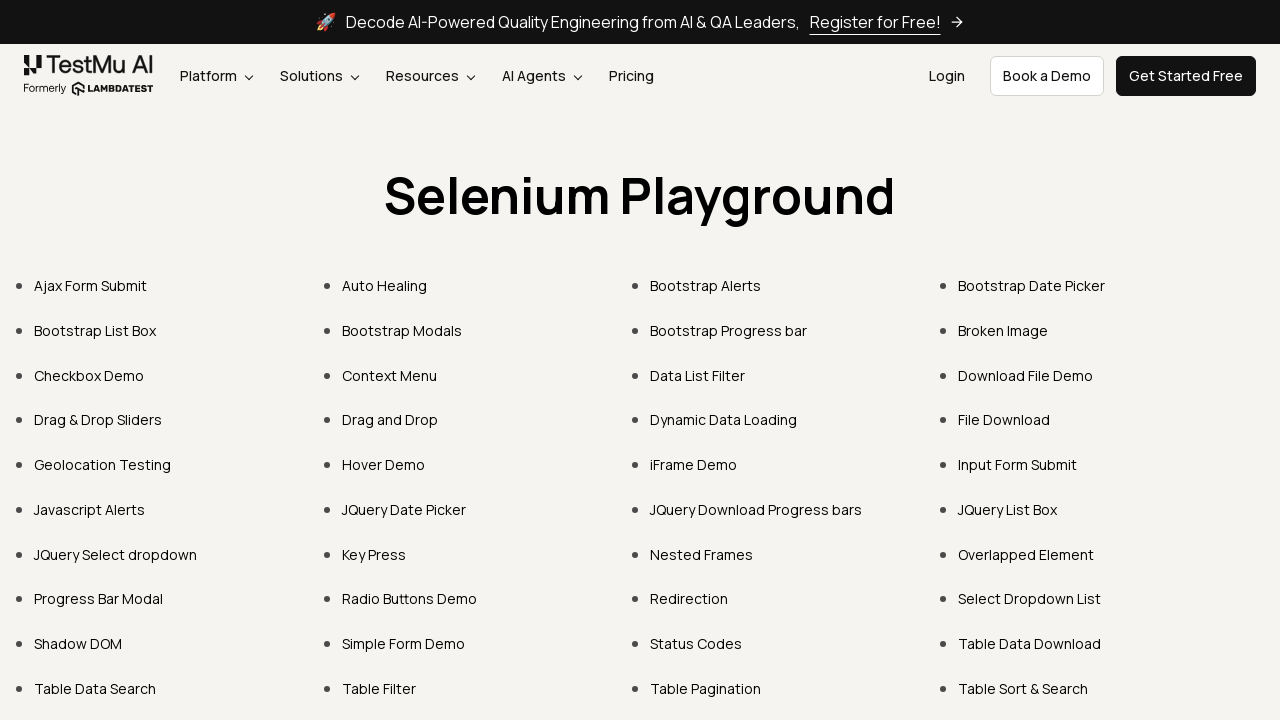

Clicked on 'Drag & Drop Sliders' link at (98, 420) on text=Drag & Drop Sliders
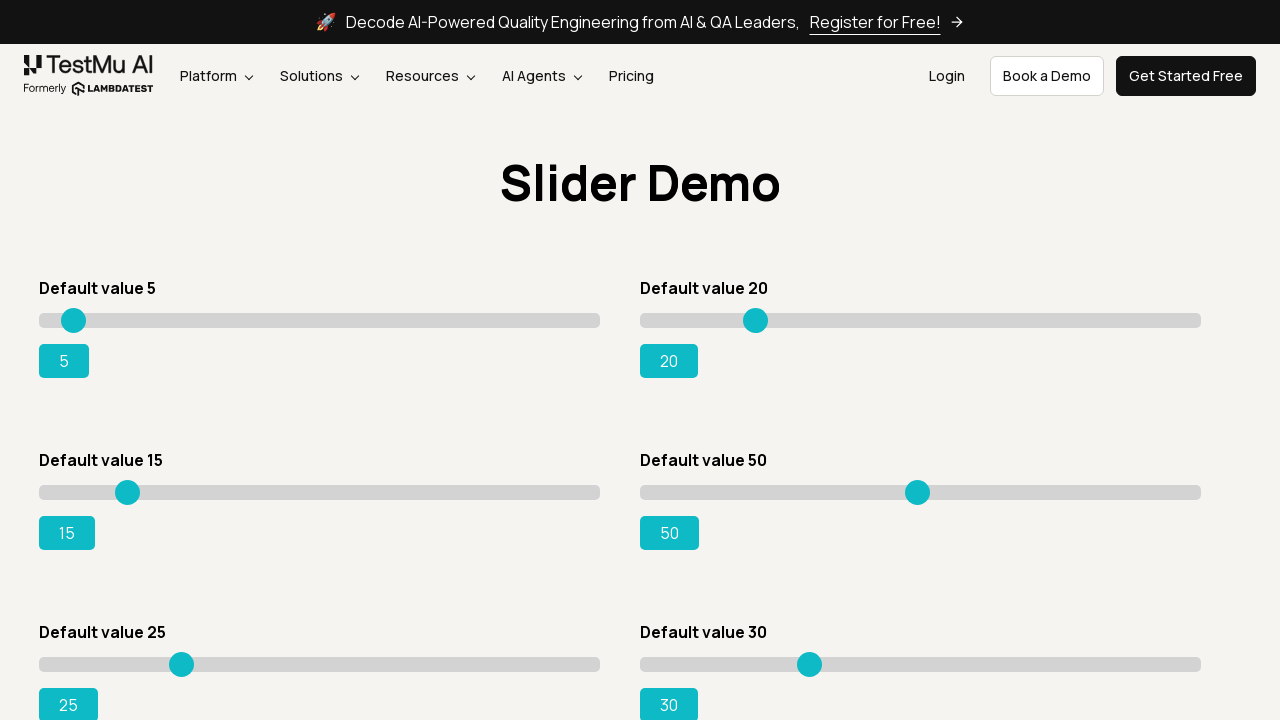

Located slider with initial value 15
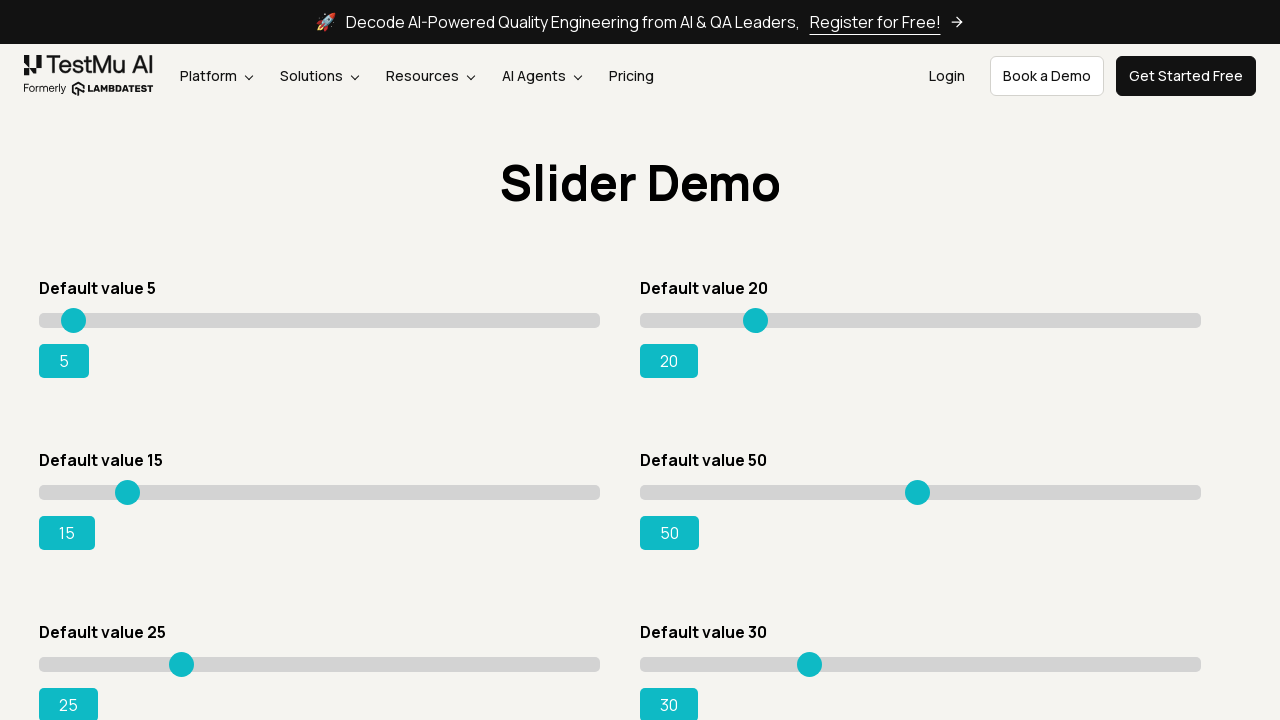

Retrieved bounding box of slider element
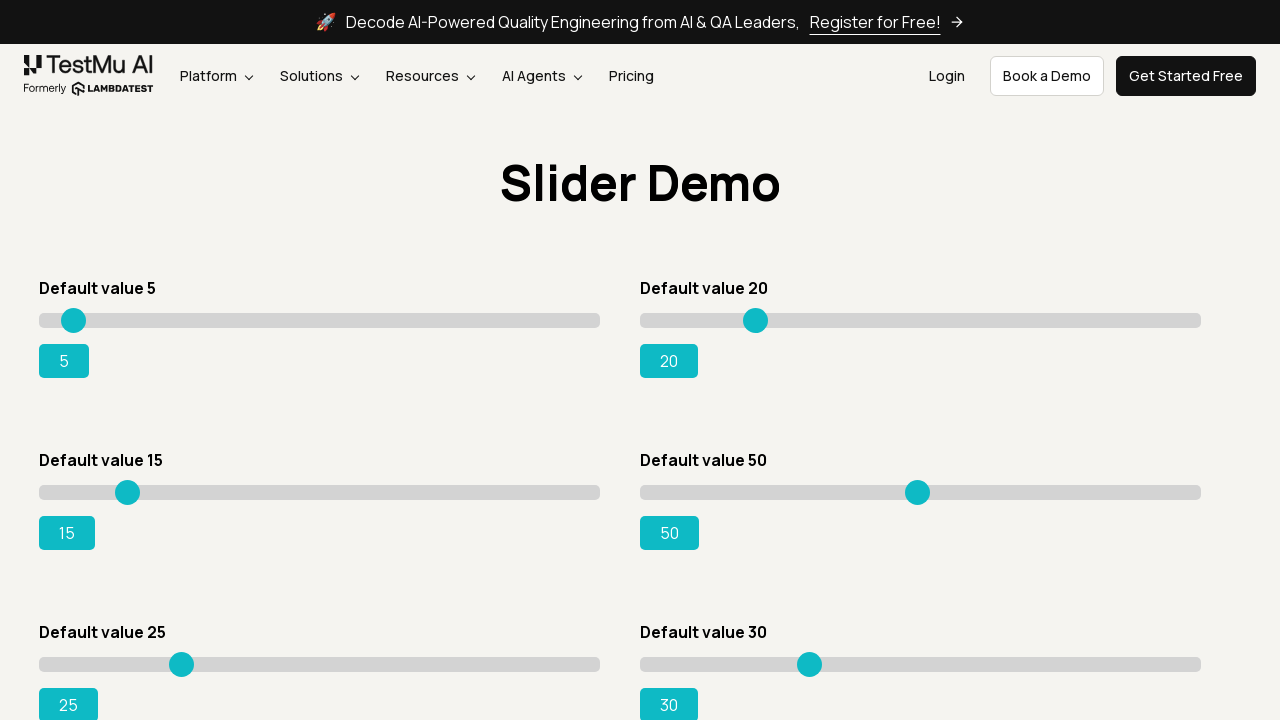

Hovered over slider element at (320, 492) on xpath=//input[@value='15']
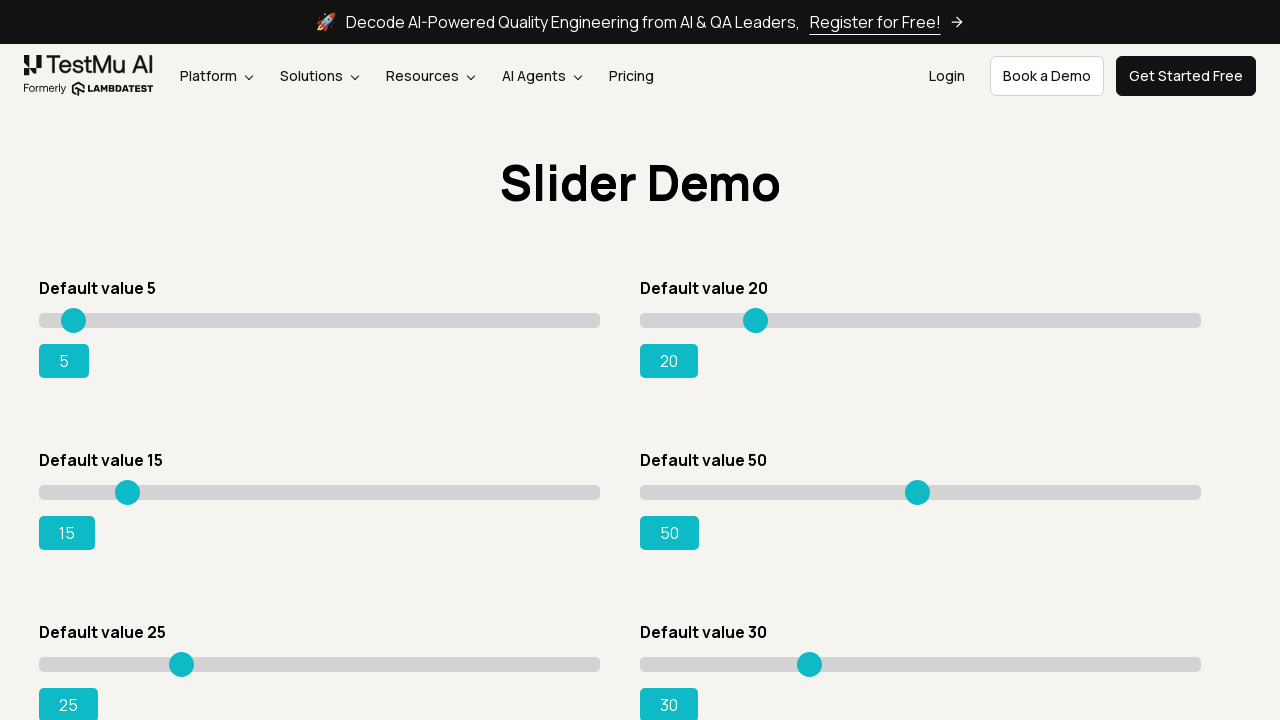

Moved mouse to center of slider at (320, 492)
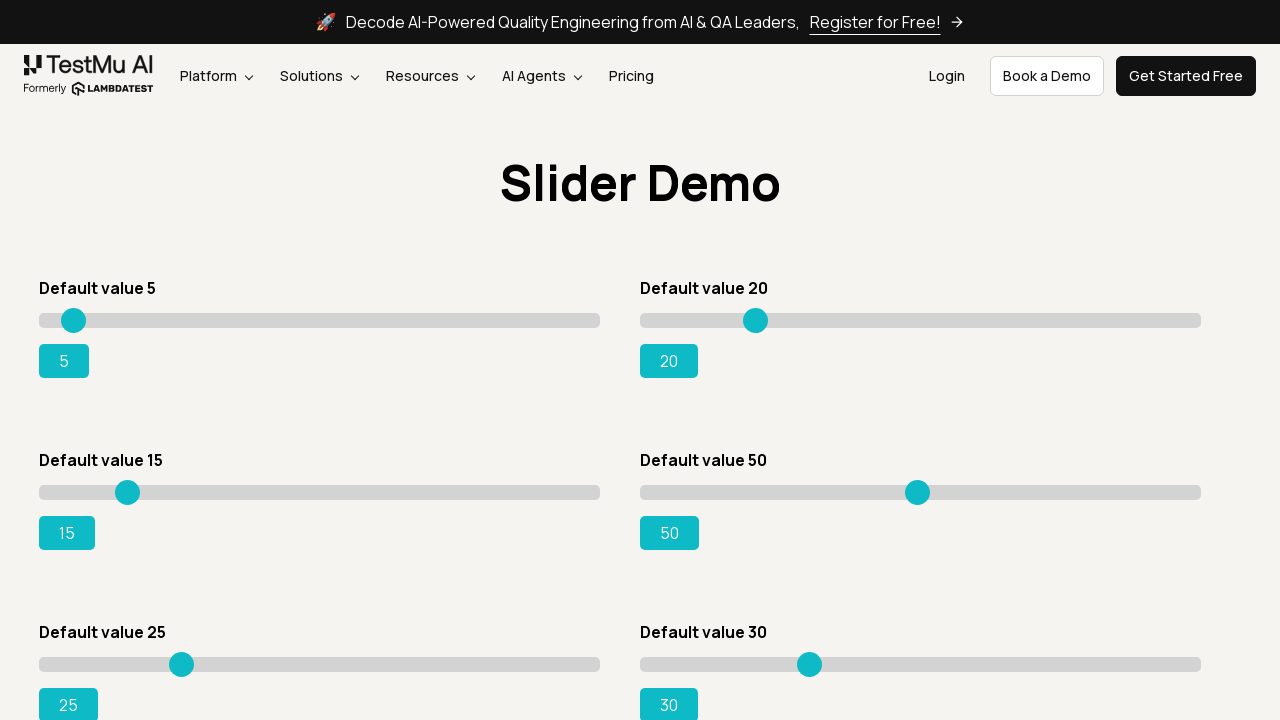

Pressed mouse button down on slider at (320, 492)
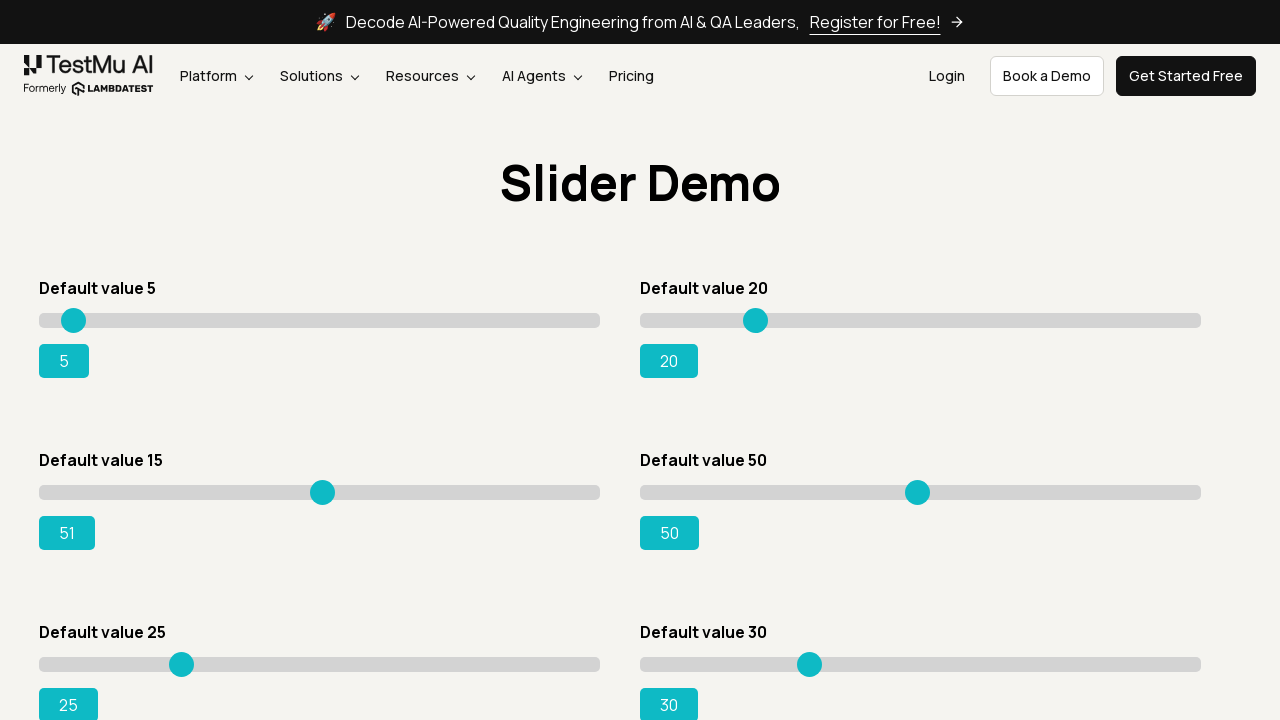

Dragged slider to new position (value 95) at (504, 485)
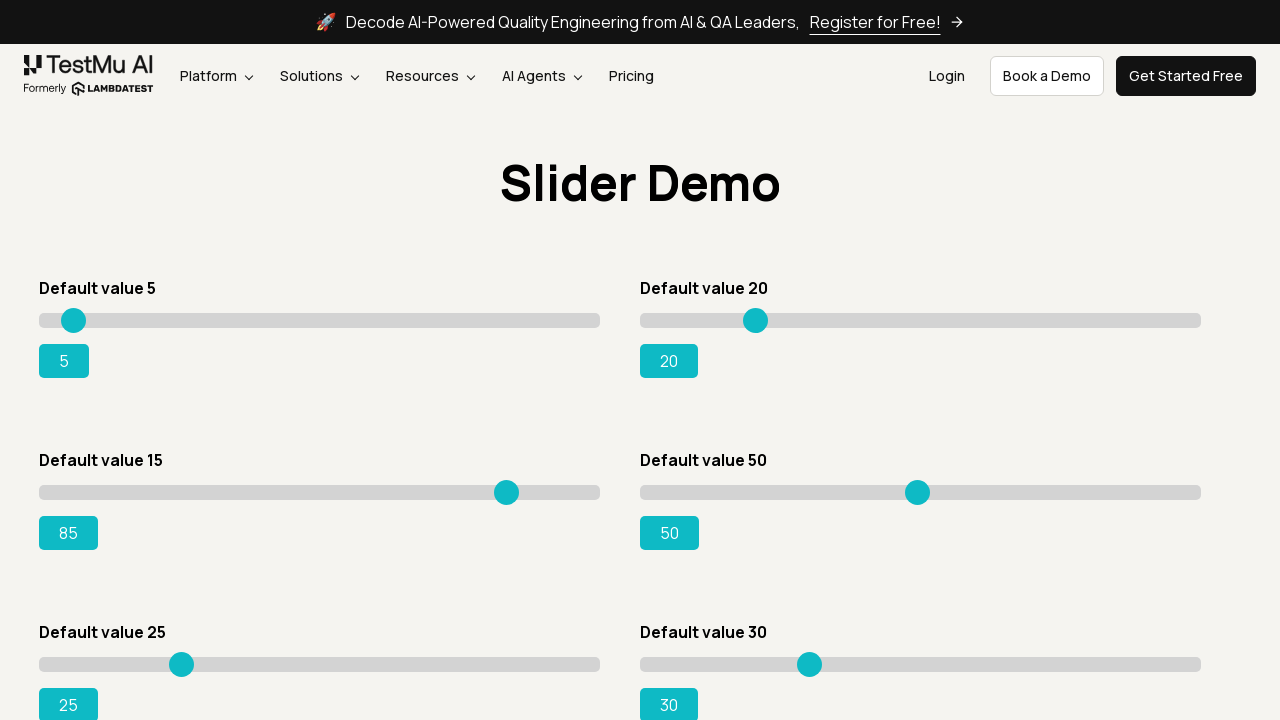

Released mouse button to complete drag at (504, 485)
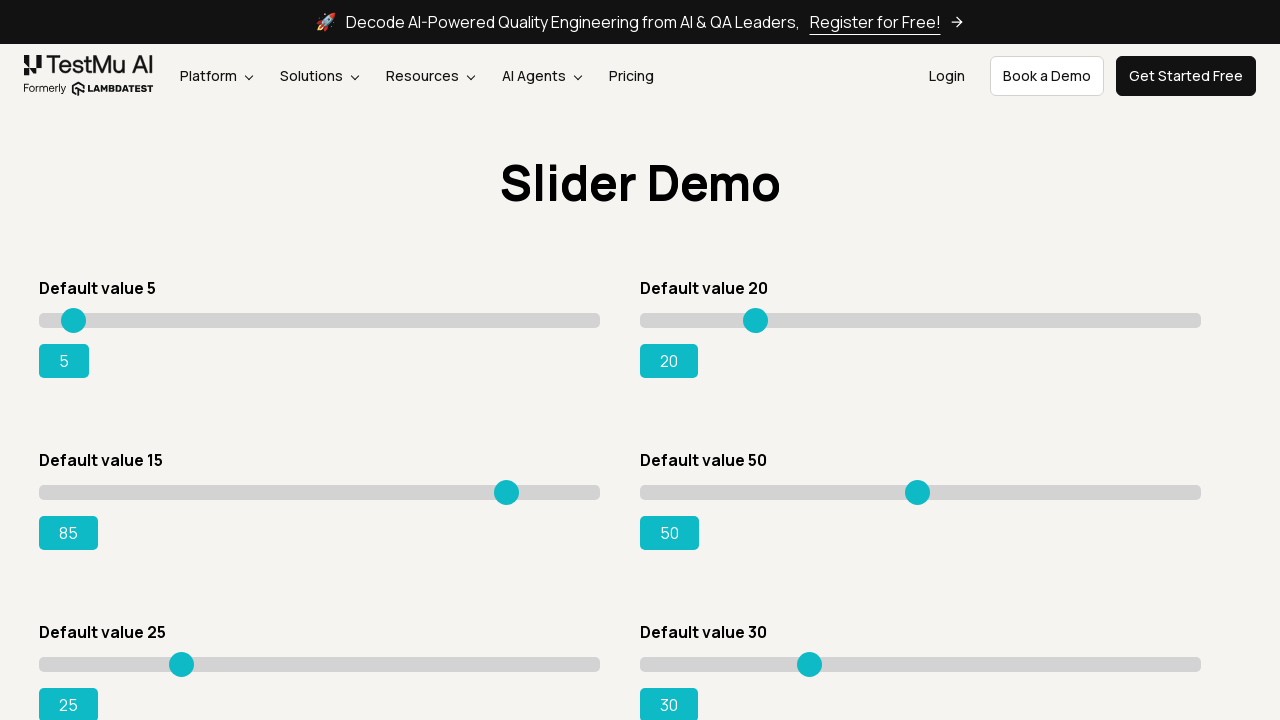

Verified that slider output shows value 95
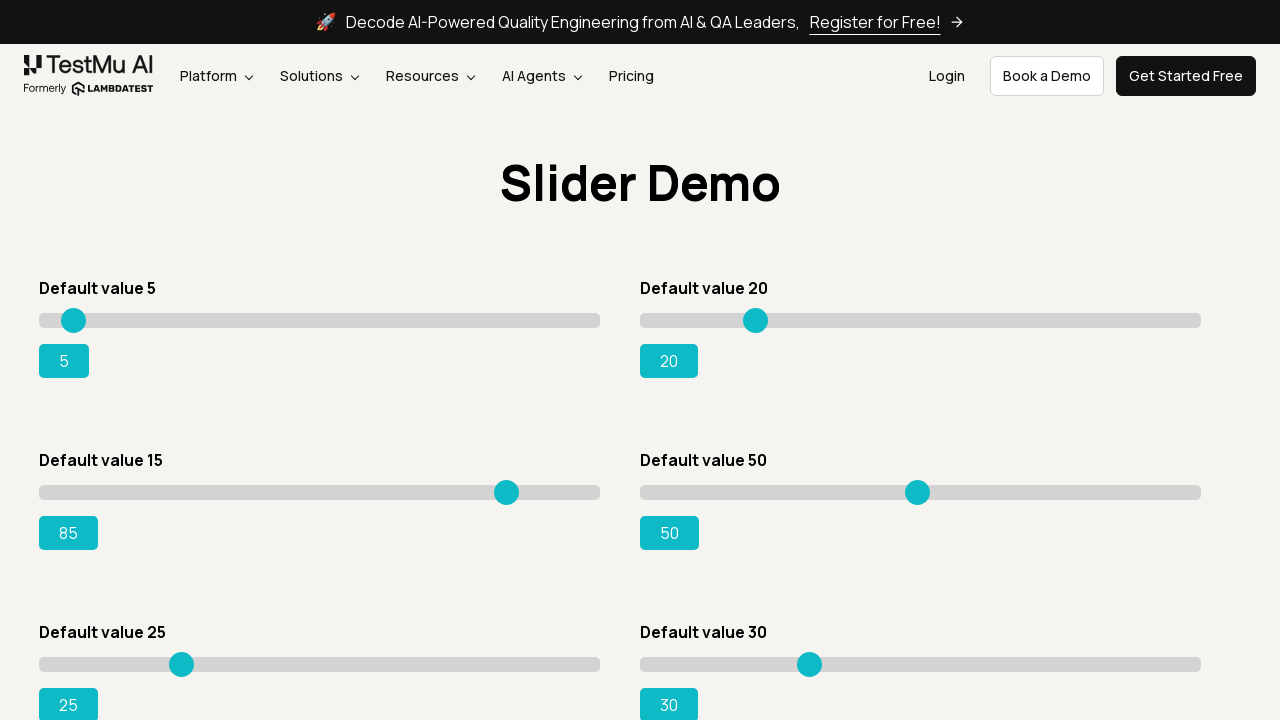

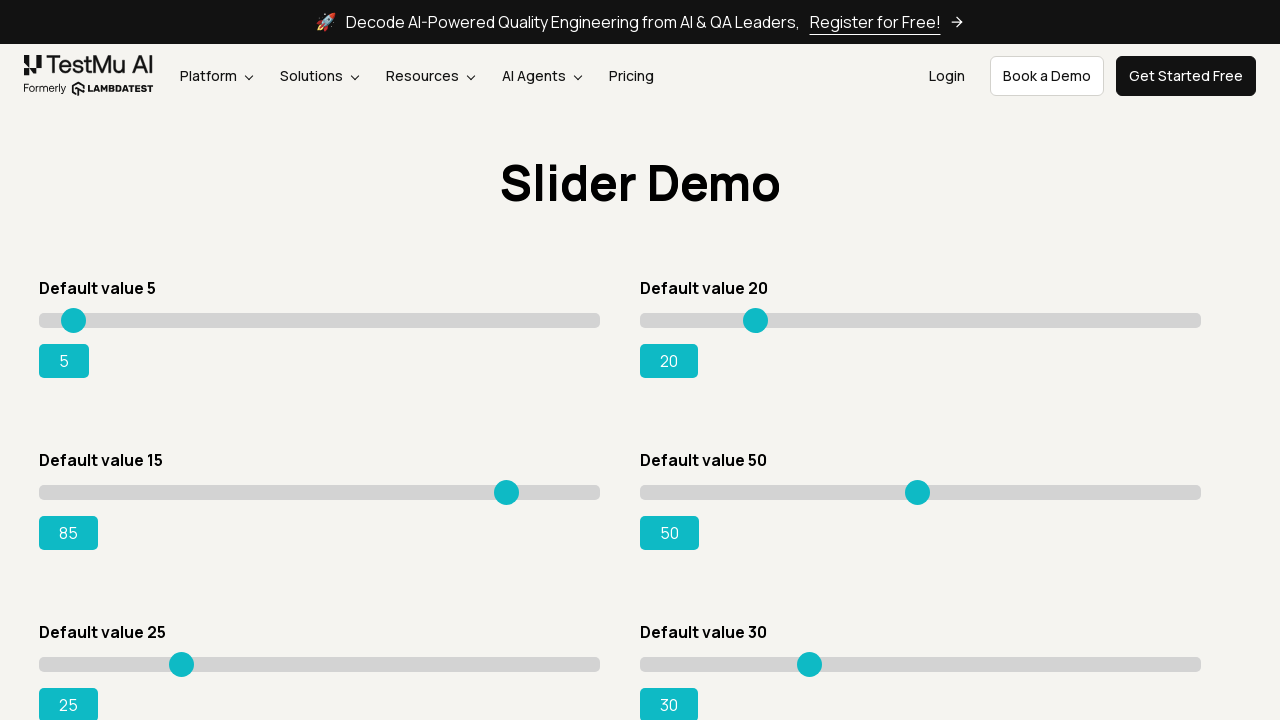